Tests an autocomplete/autosuggest dropdown by typing a partial country name, waiting for suggestions to appear, and selecting a specific country from the dropdown list

Starting URL: https://rahulshettyacademy.com/dropdownsPractise/

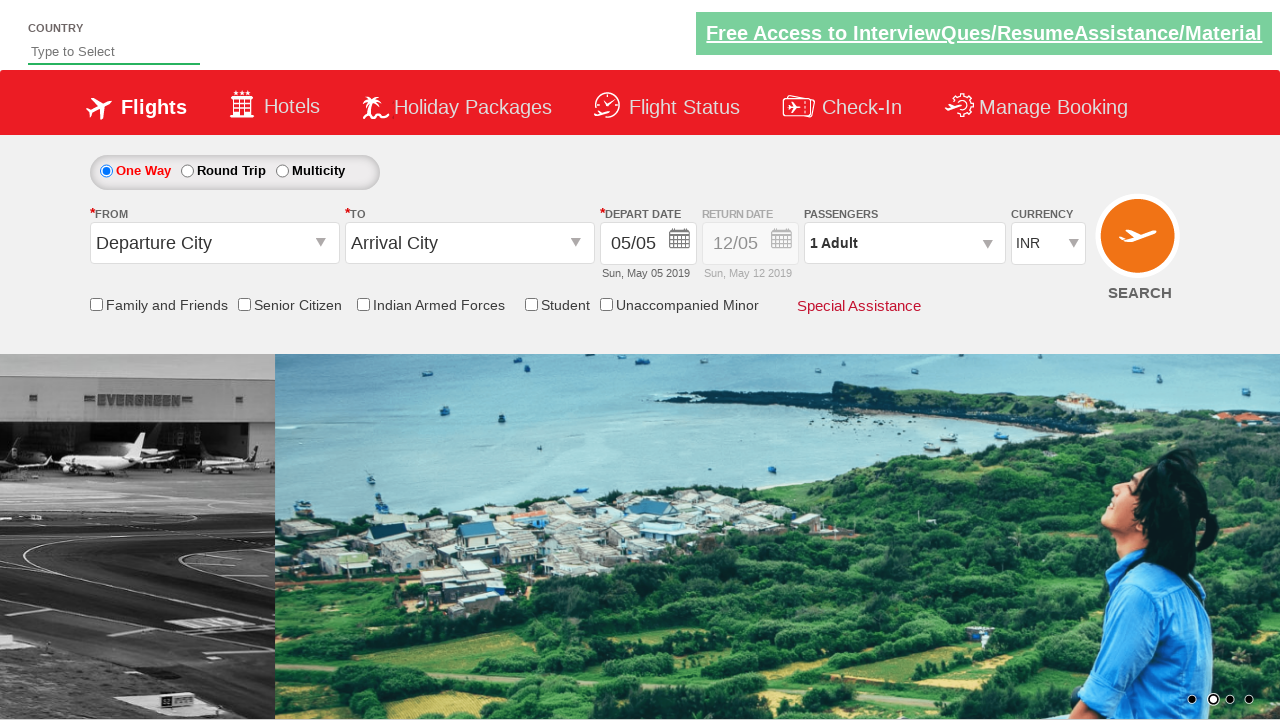

Typed 'ind' in autosuggest field to trigger dropdown on #autosuggest
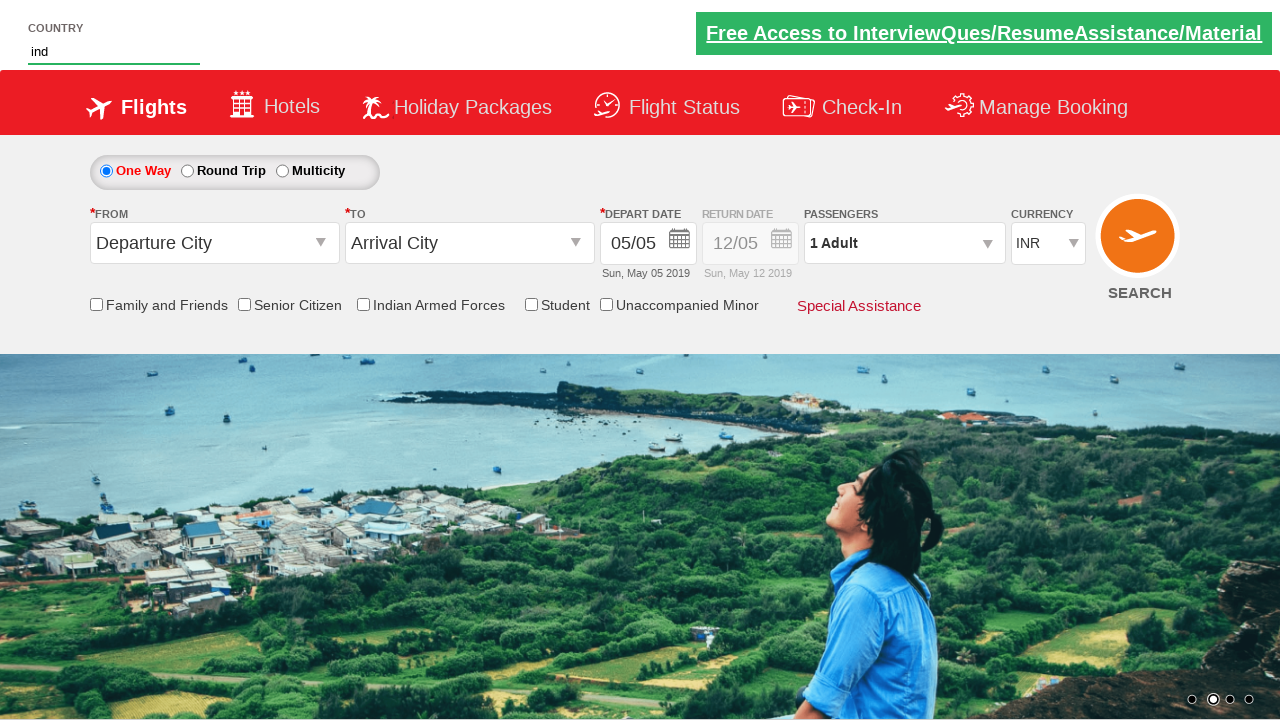

Waited for autosuggest dropdown suggestions to appear
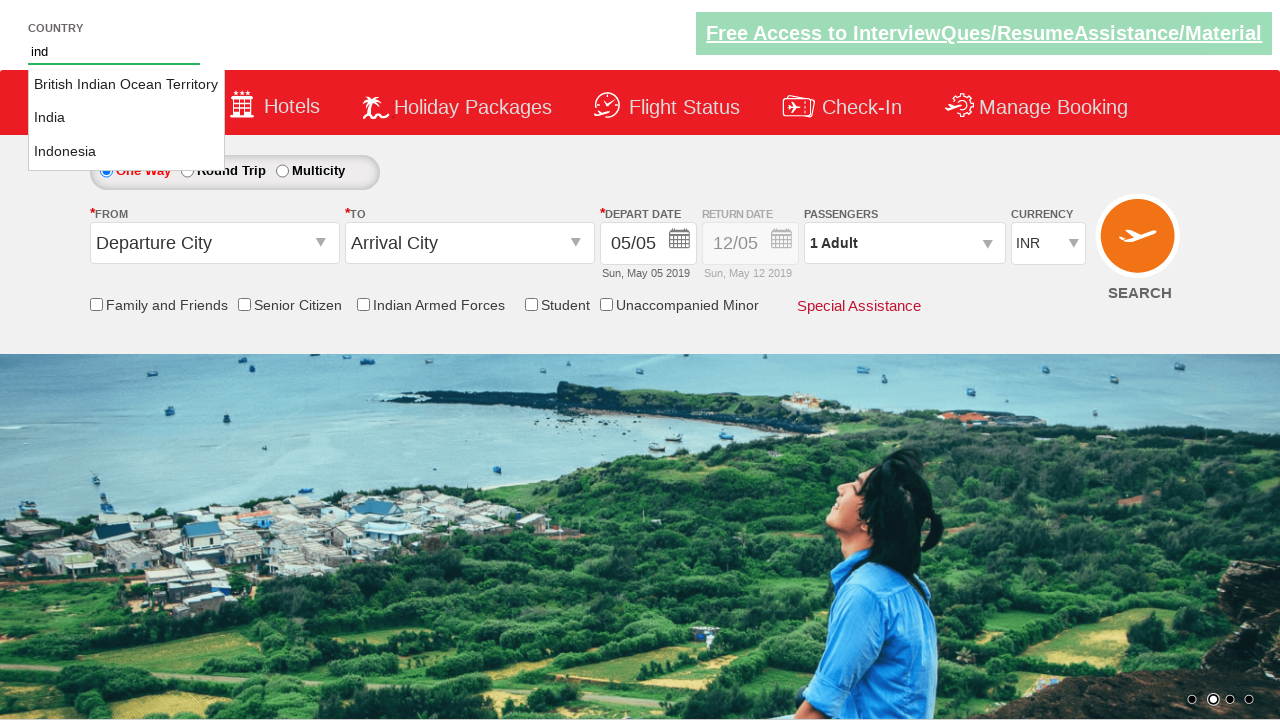

Located 3 country suggestions in dropdown
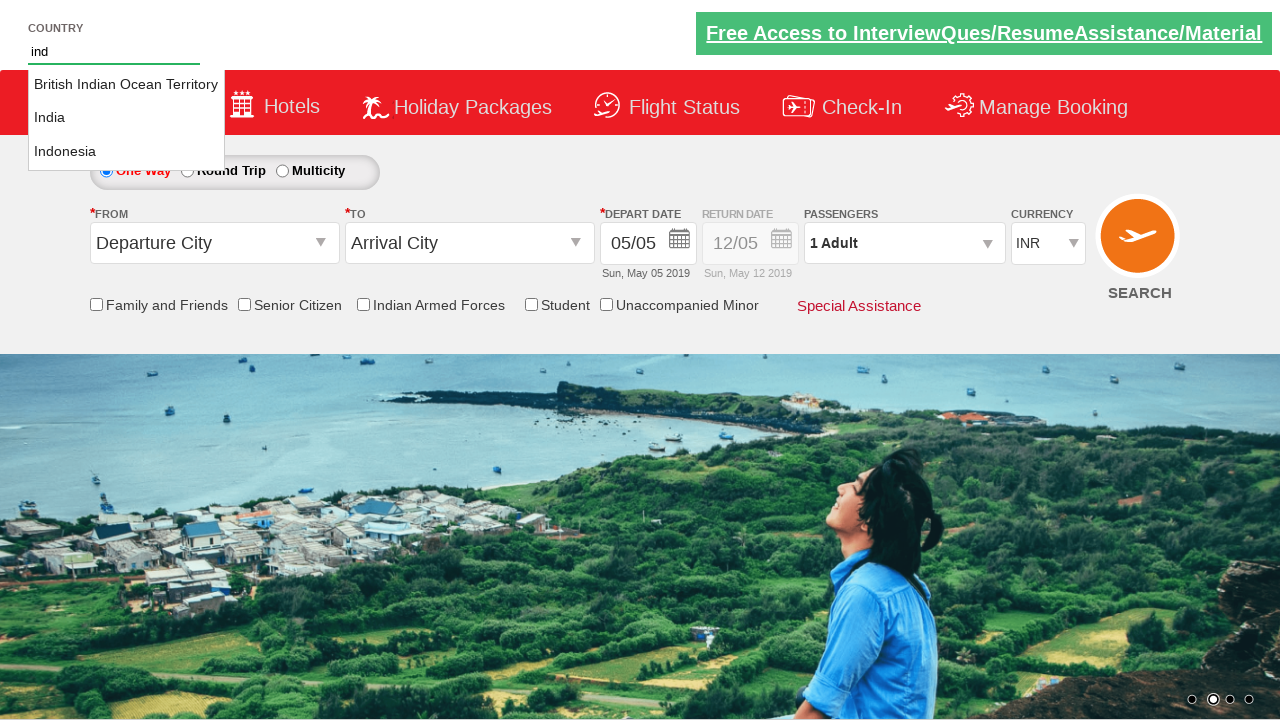

Selected 'India' from autosuggest dropdown at (126, 118) on li.ui-menu-item a >> nth=1
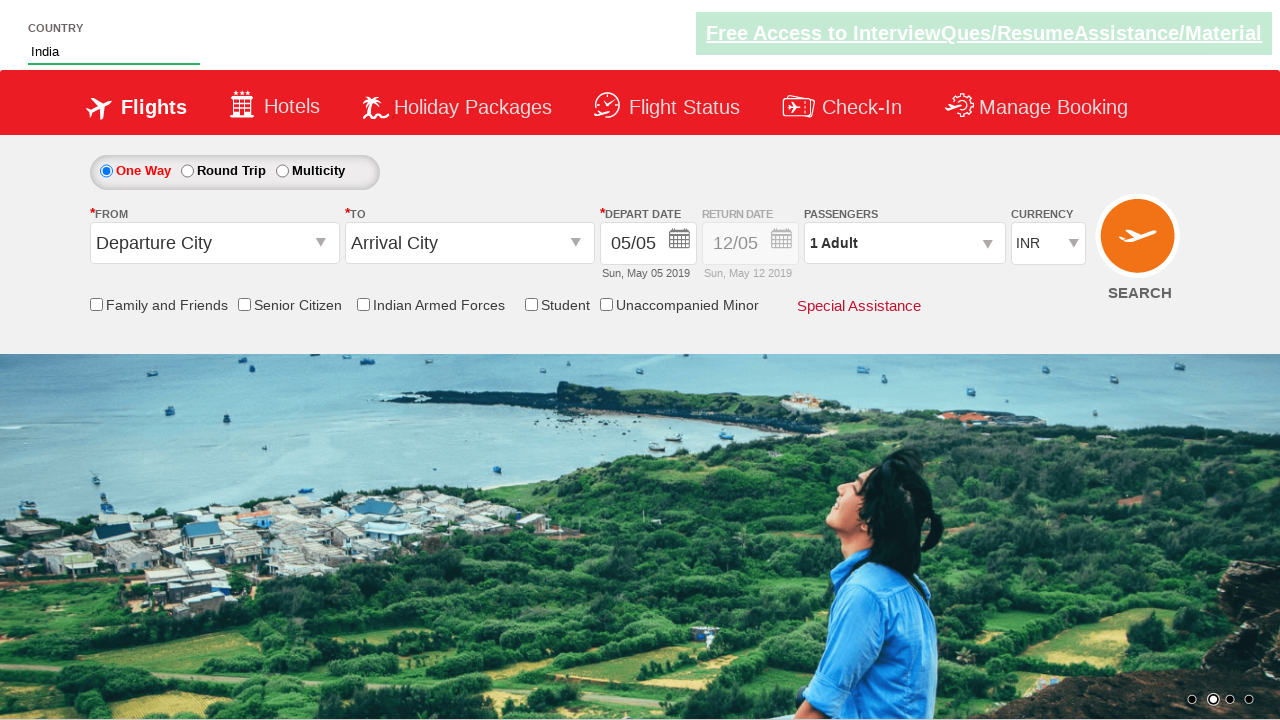

Verified that 'India' was successfully selected in autosuggest field
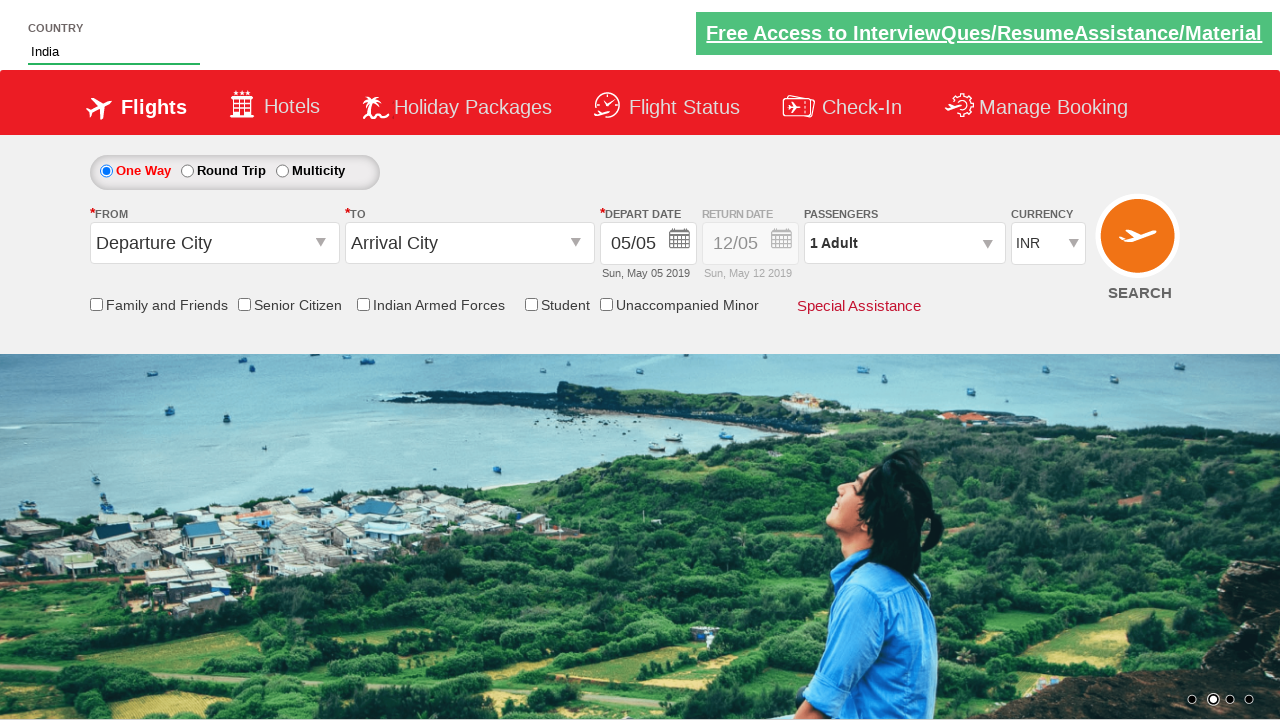

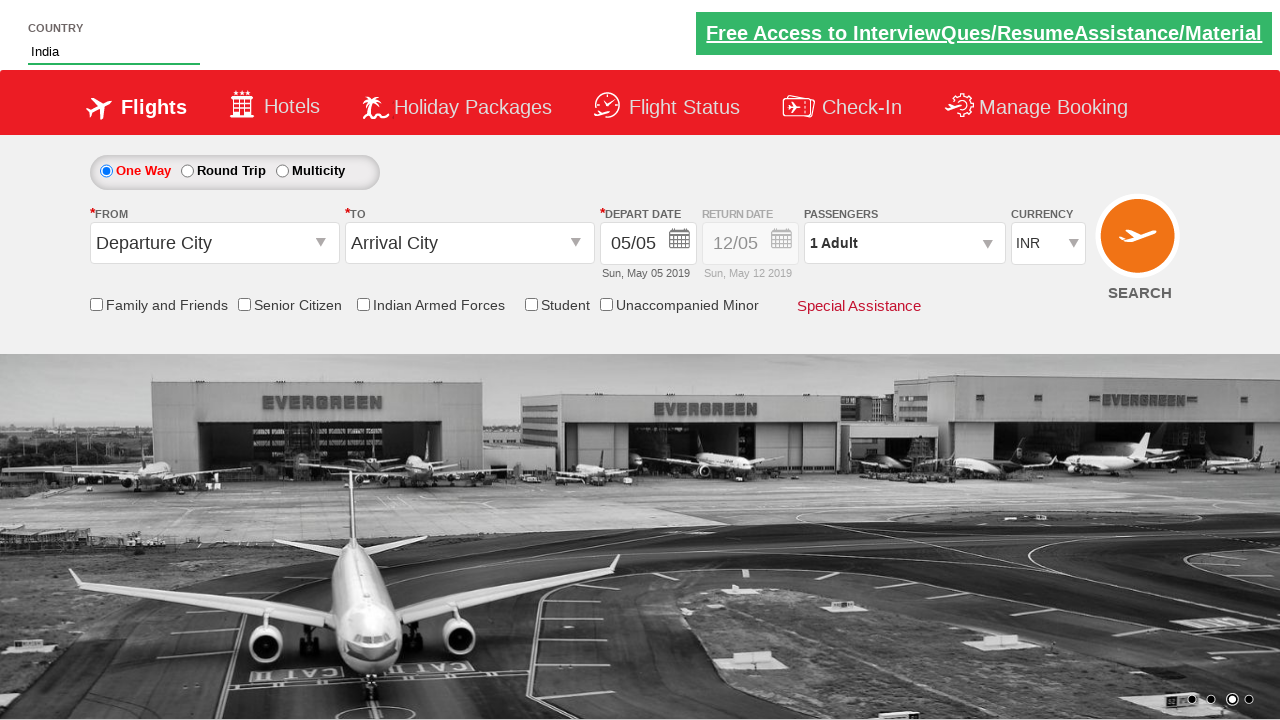